Tests the store listing page by navigating through categories, selecting a store, and interacting with deal buttons to verify the deal modal and redirection functionality works correctly.

Starting URL: https://freeshipping2019.com/stores

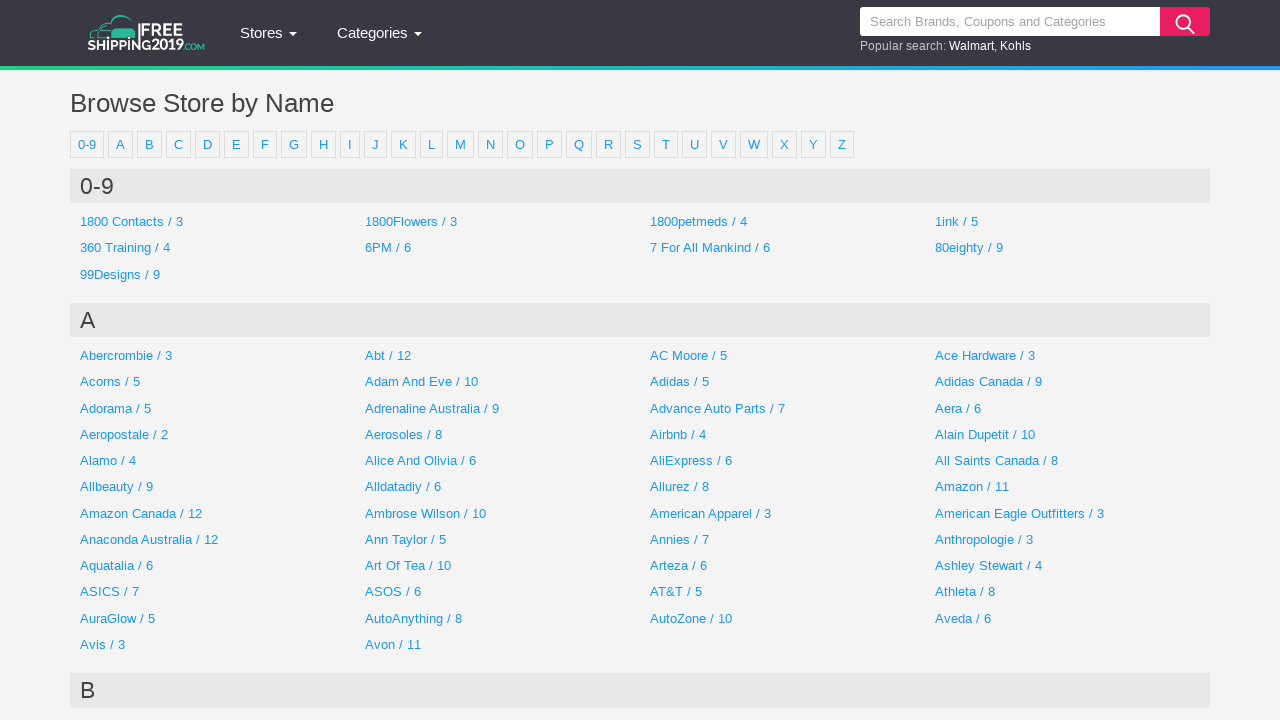

Waited for category buttons to load on stores page
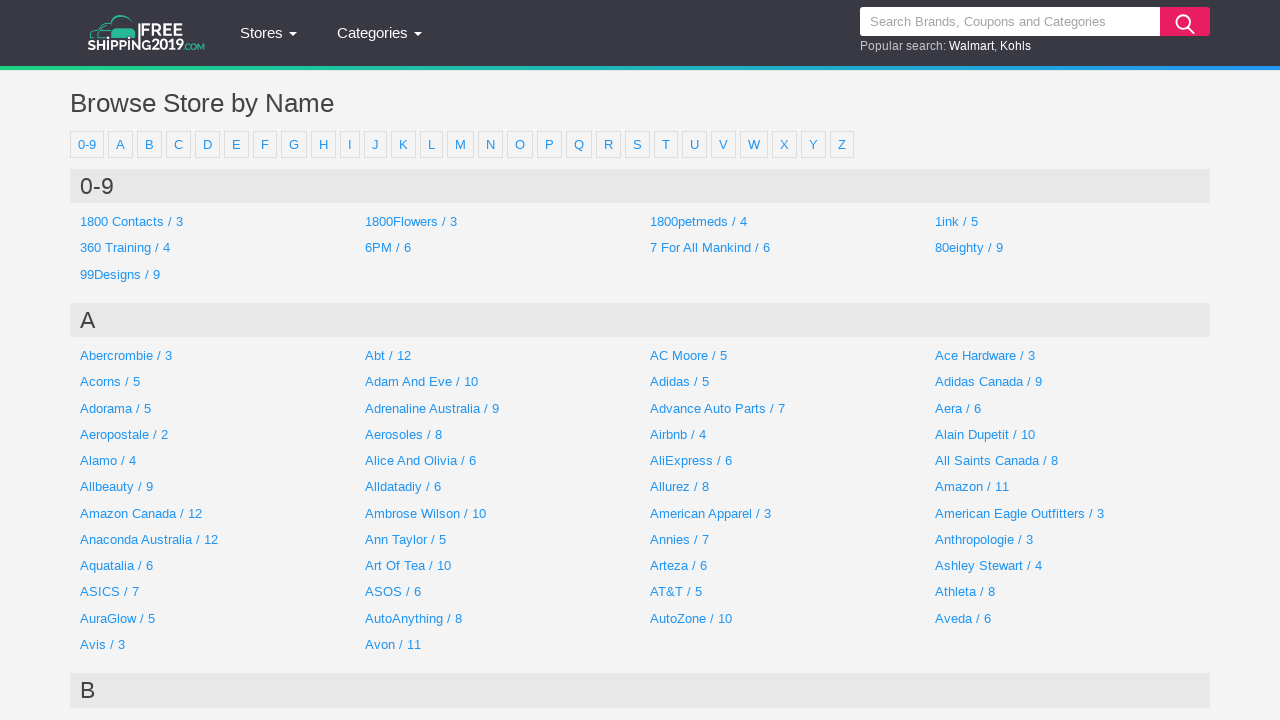

Located all category links
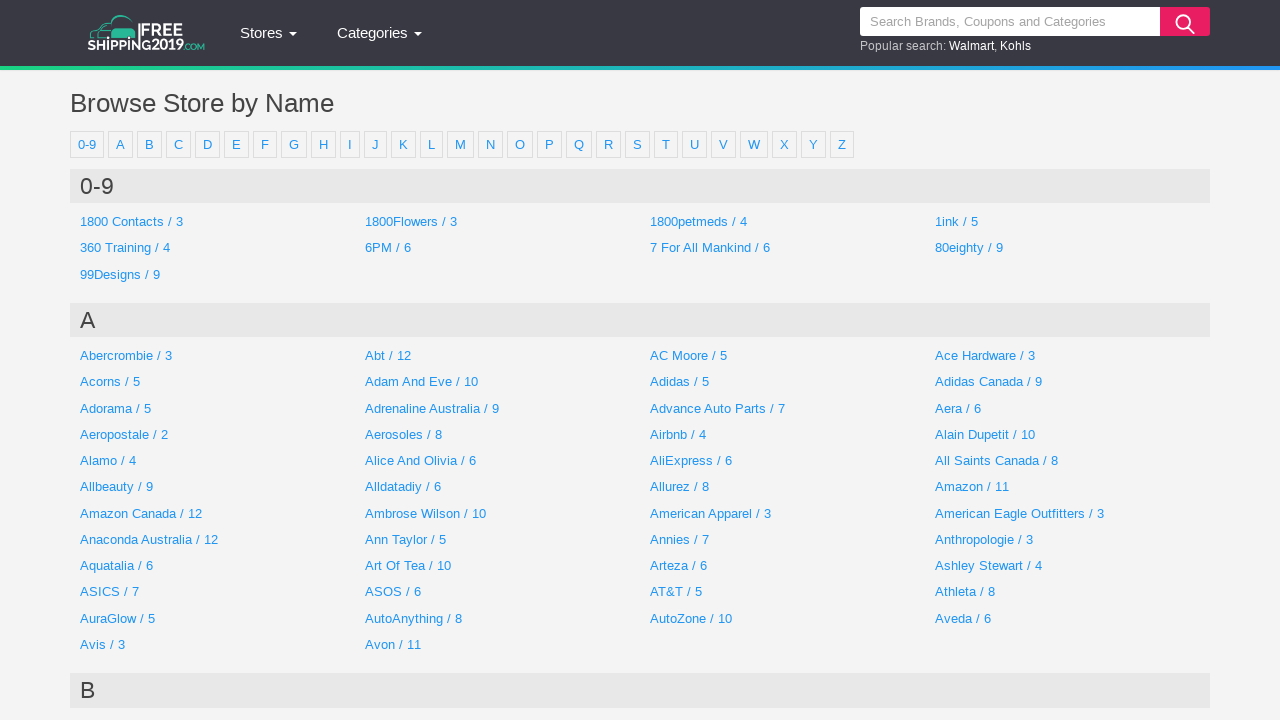

Found 27 category links
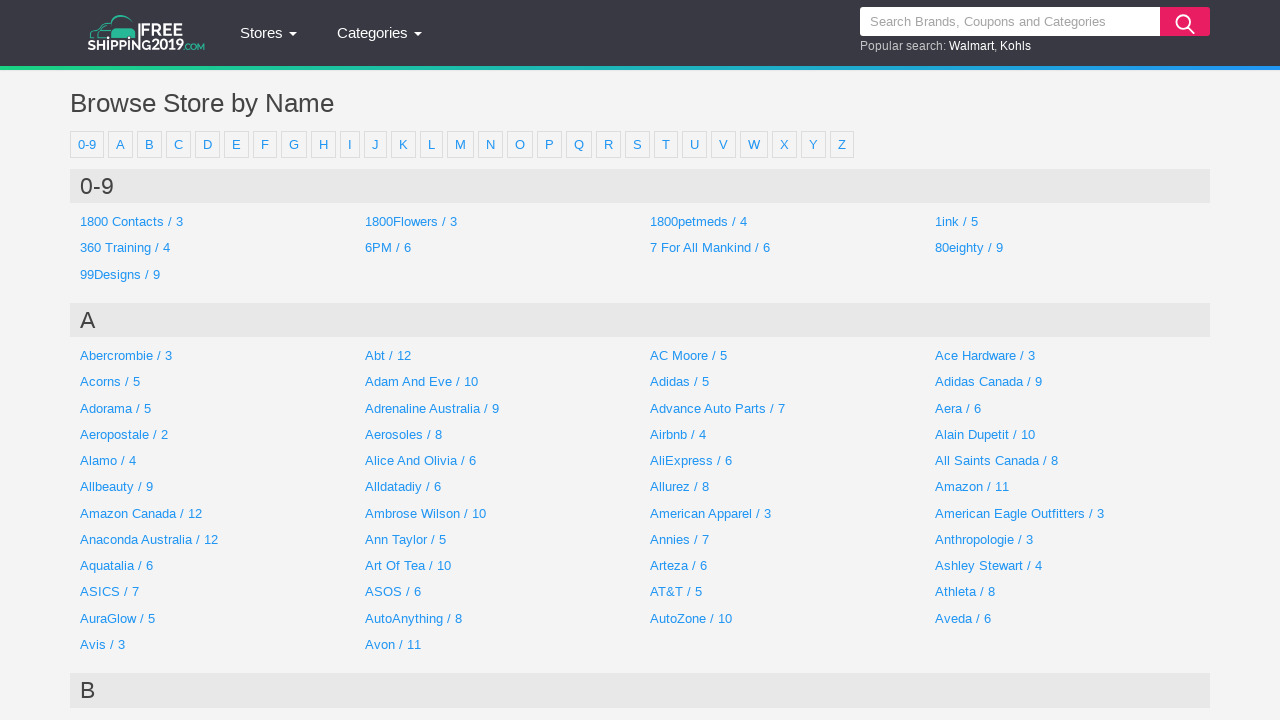

Retrieved first category text: 0-9
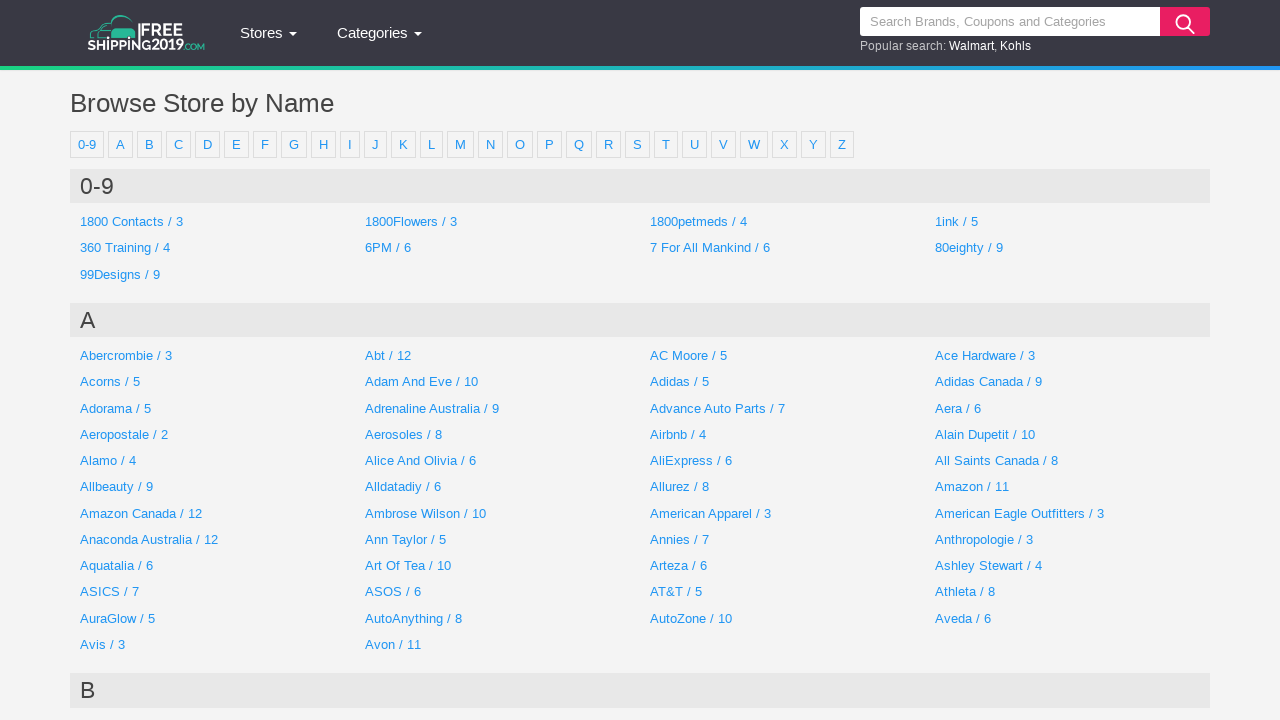

Located store links in first category
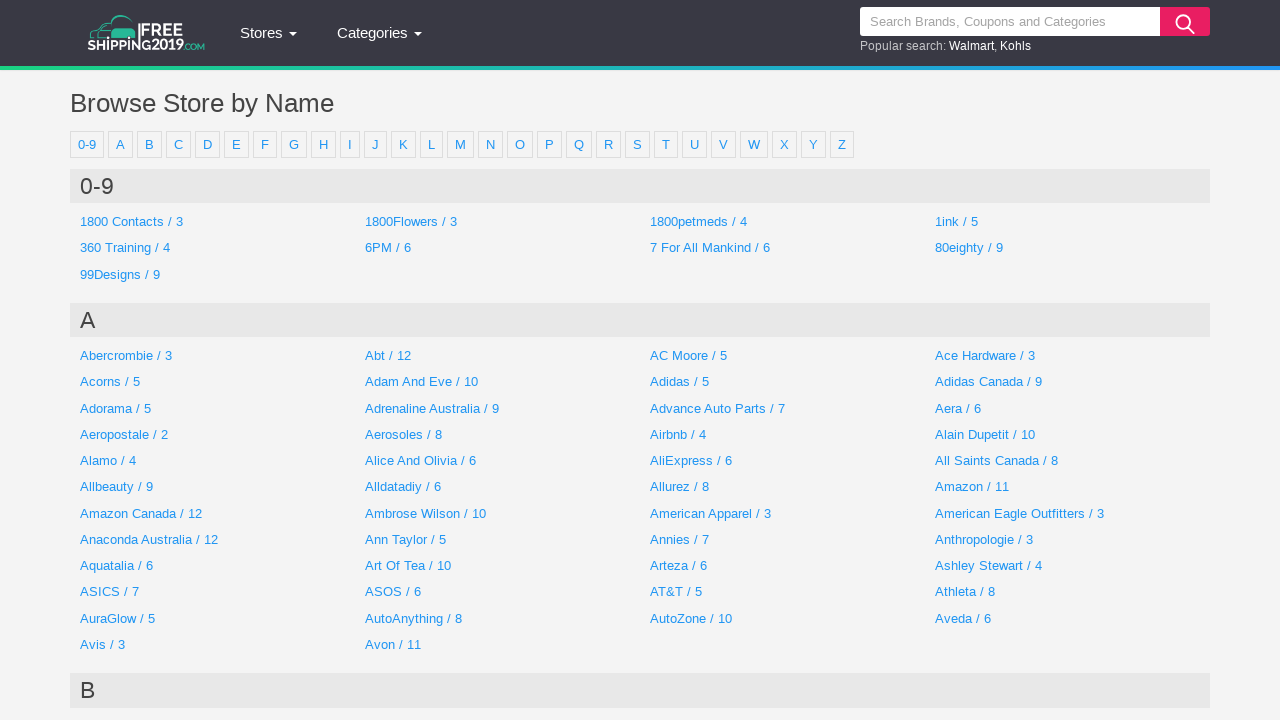

Waited for store links to be visible
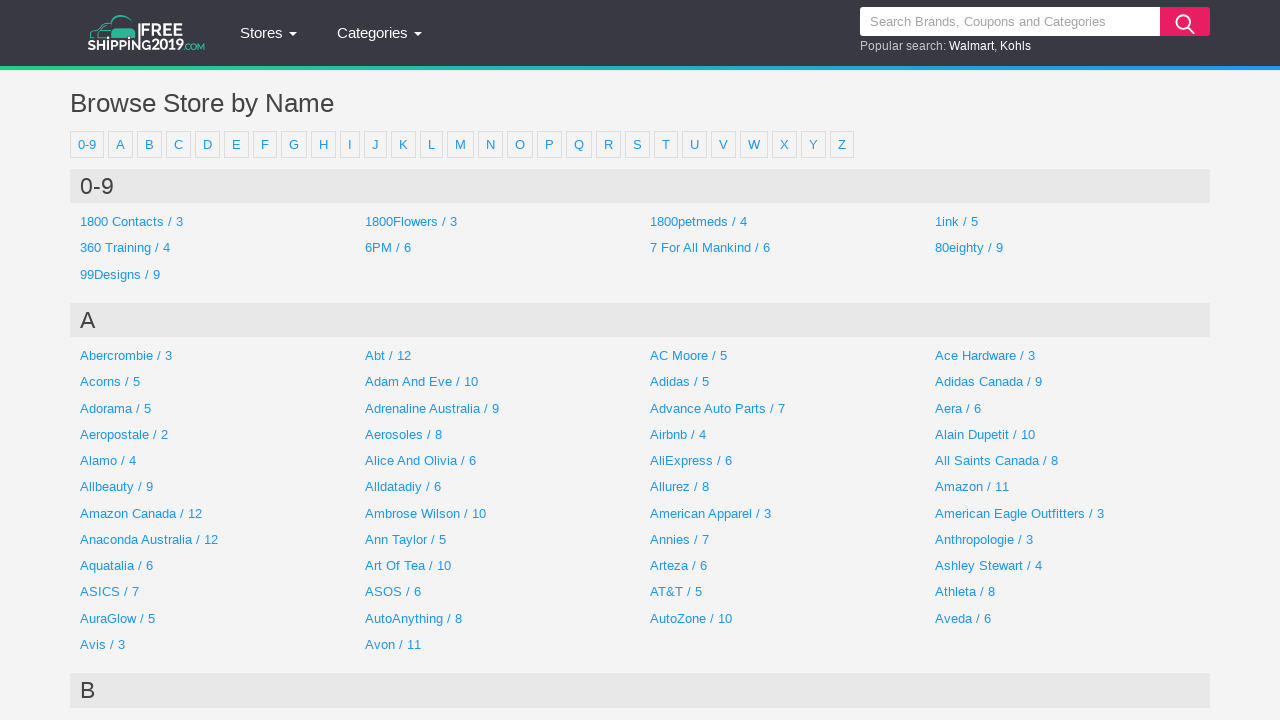

Clicked on the first store link at (212, 222) on #storeAll > div:nth-child(3) > div > a >> nth=0
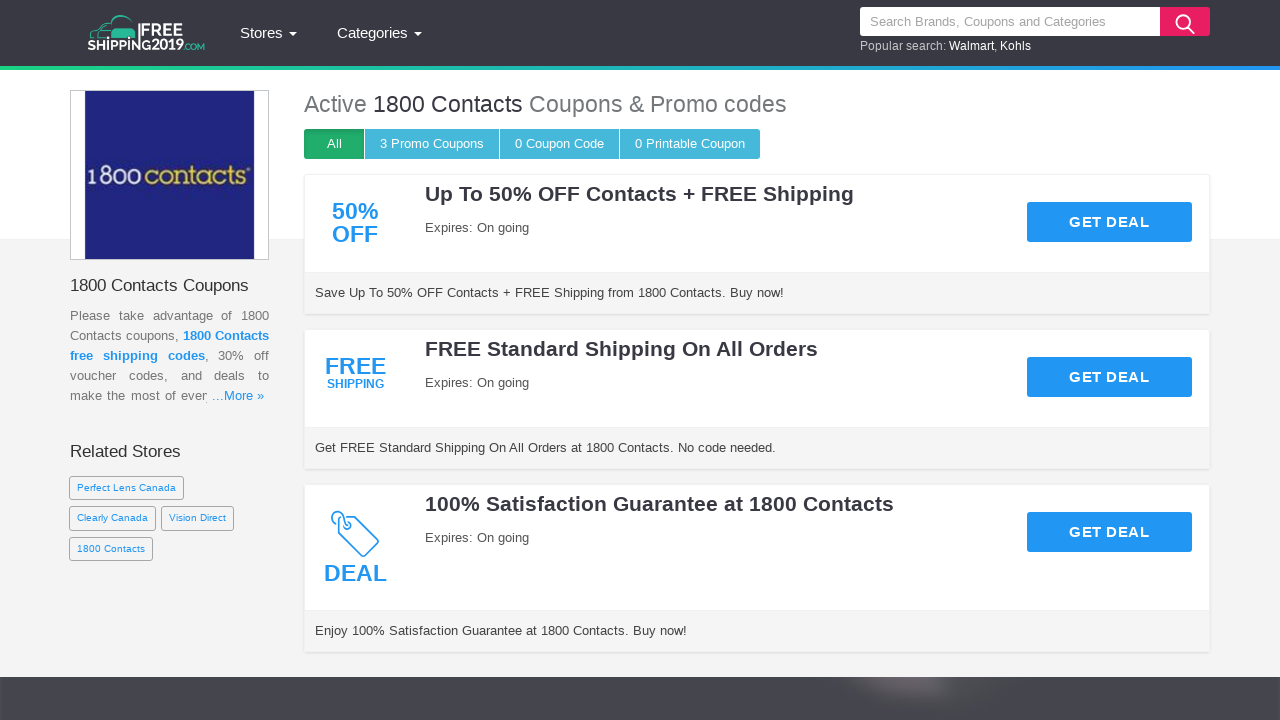

Waited for deal buttons to load on store page
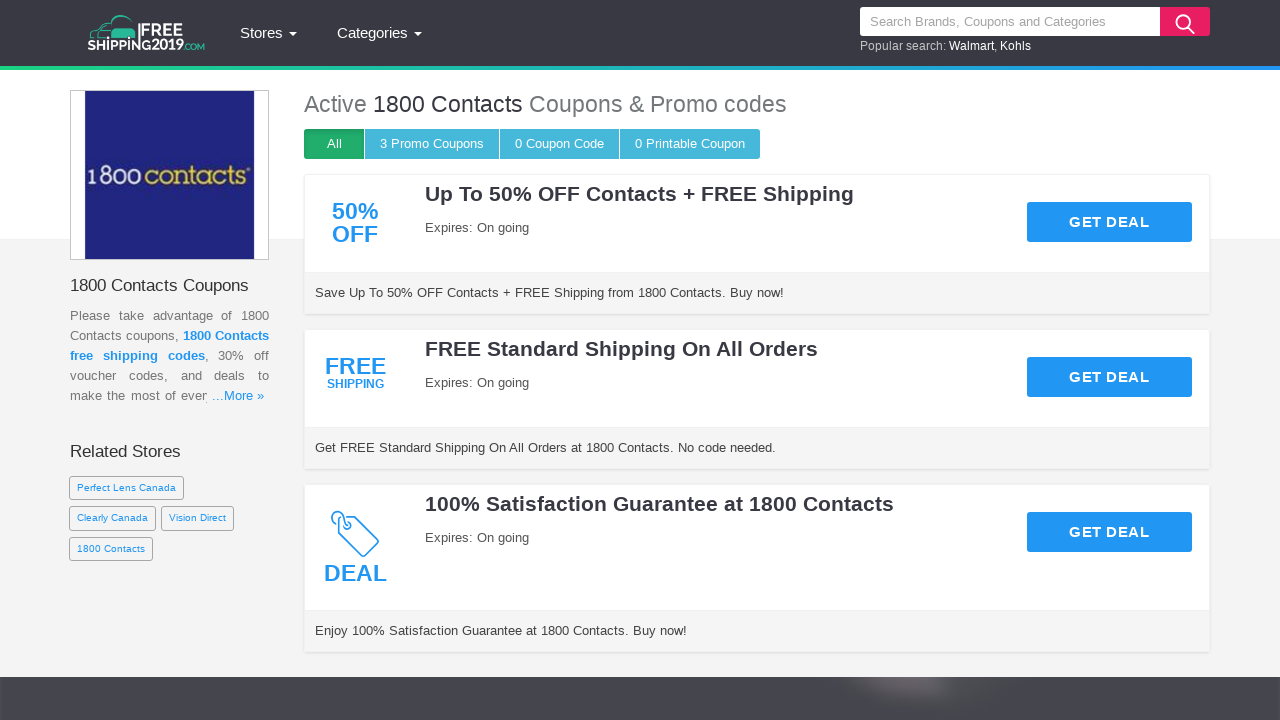

Located 3 deal buttons
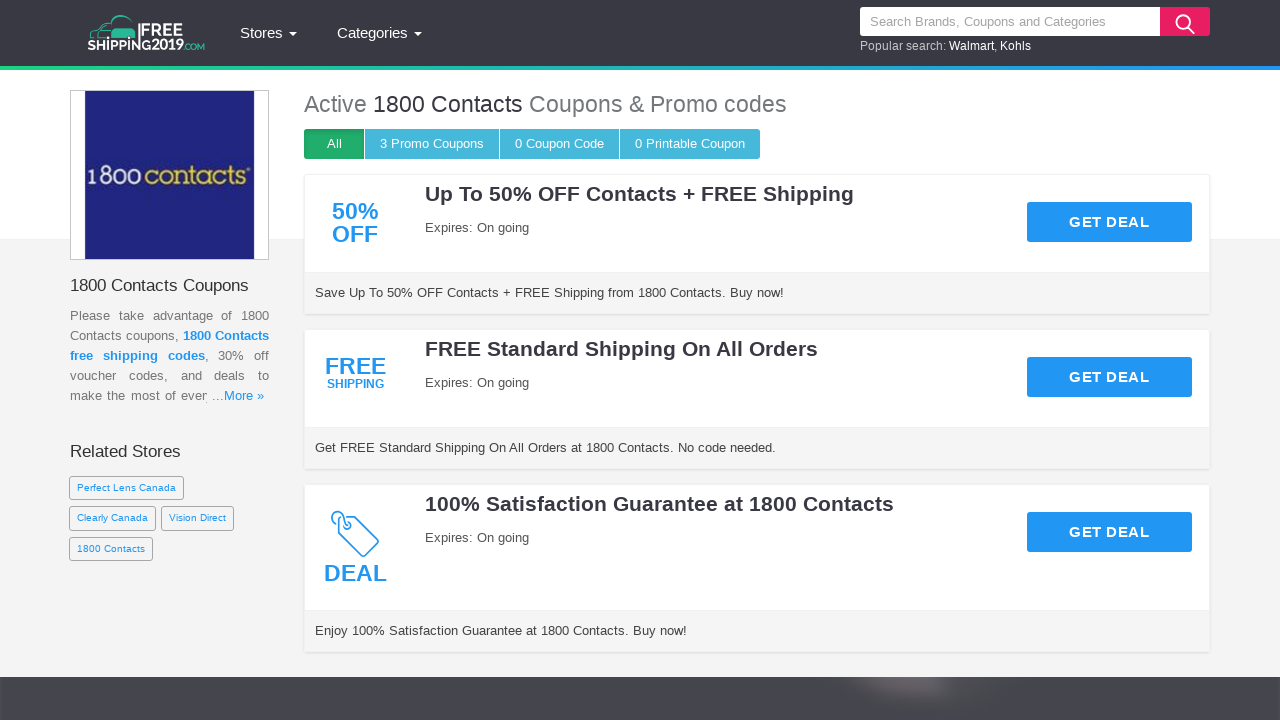

Clicked on the first deal button at (1109, 222) on .deal-button >> nth=0
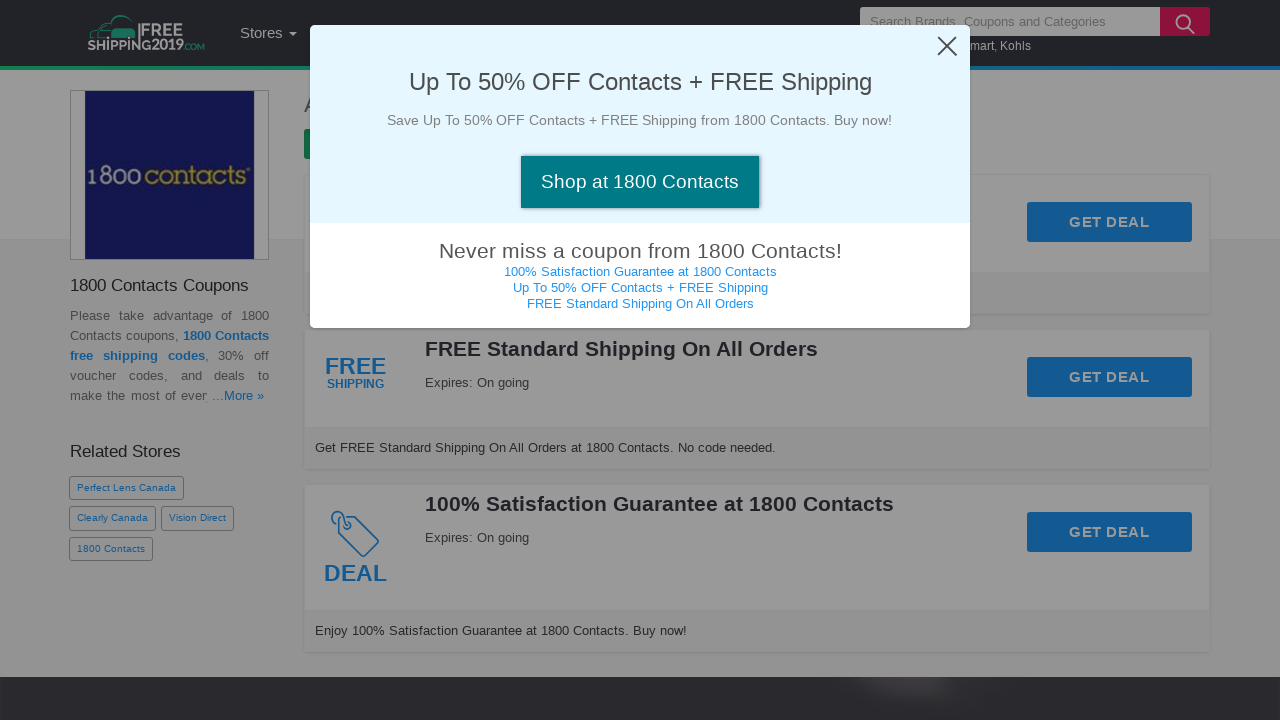

Waited 2 seconds for modal or new tab to appear
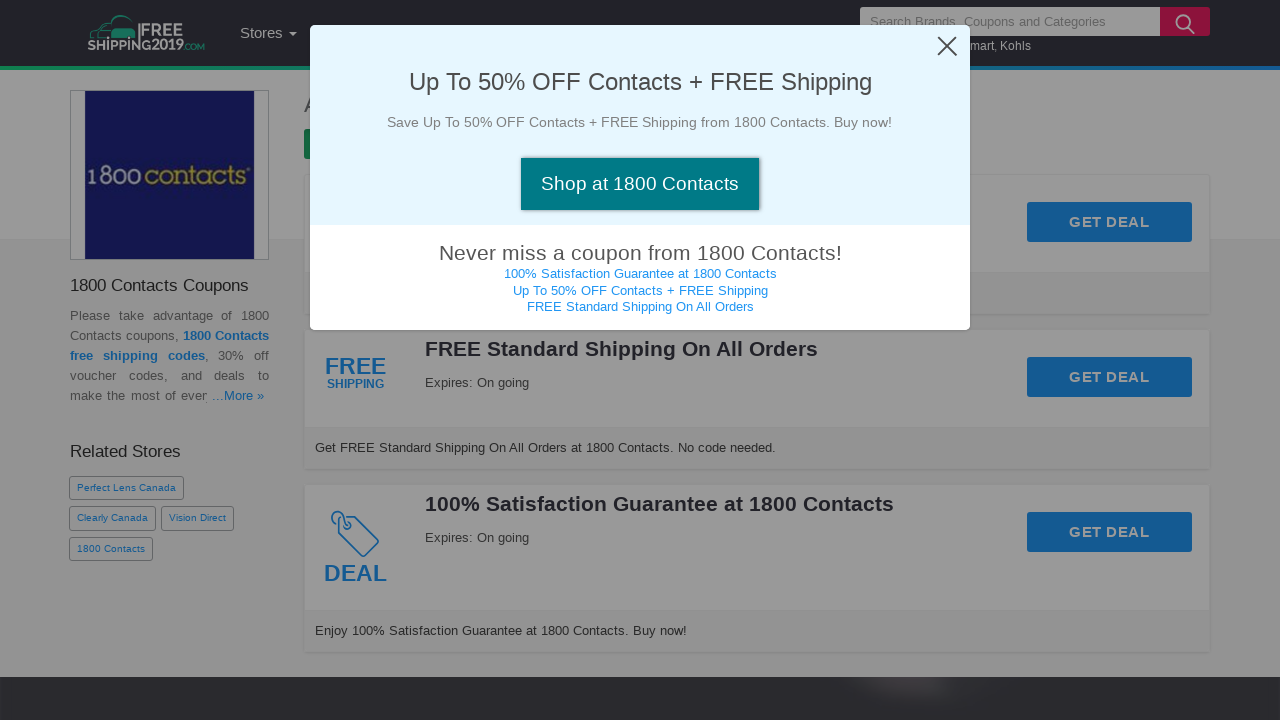

Checked for deal modal - found 1 modal(s)
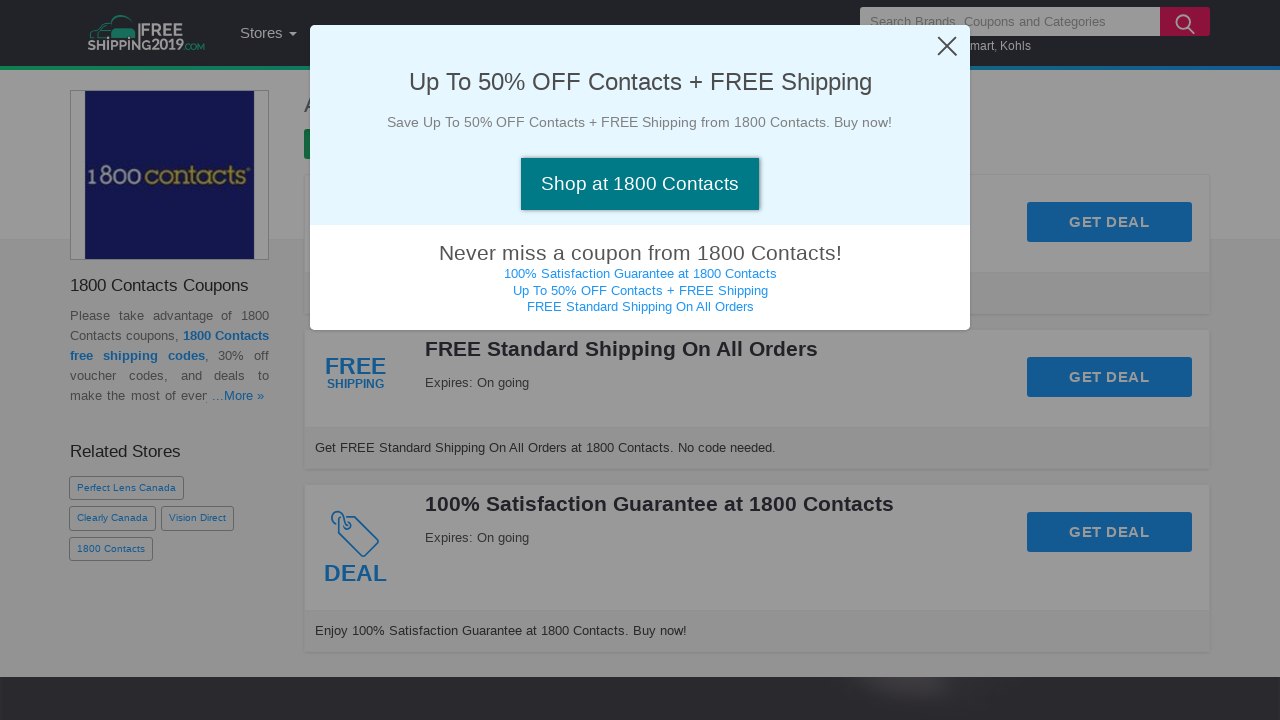

Waited for deal modal to fully load
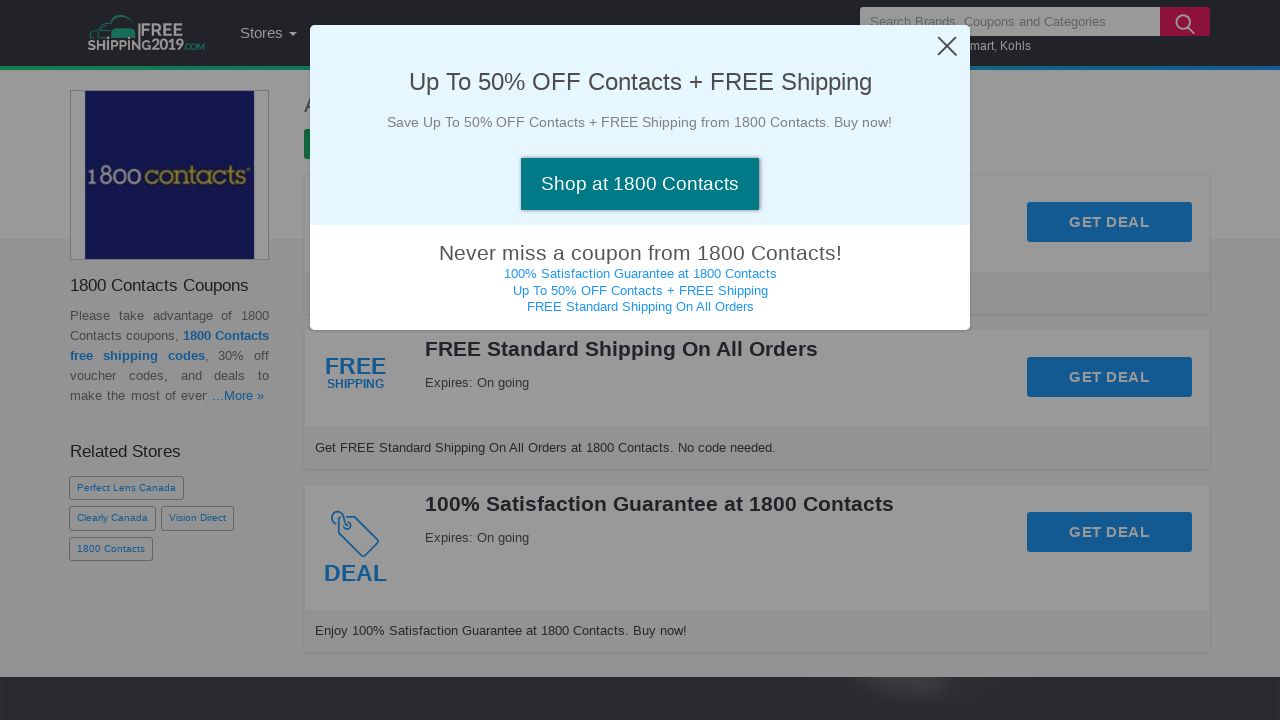

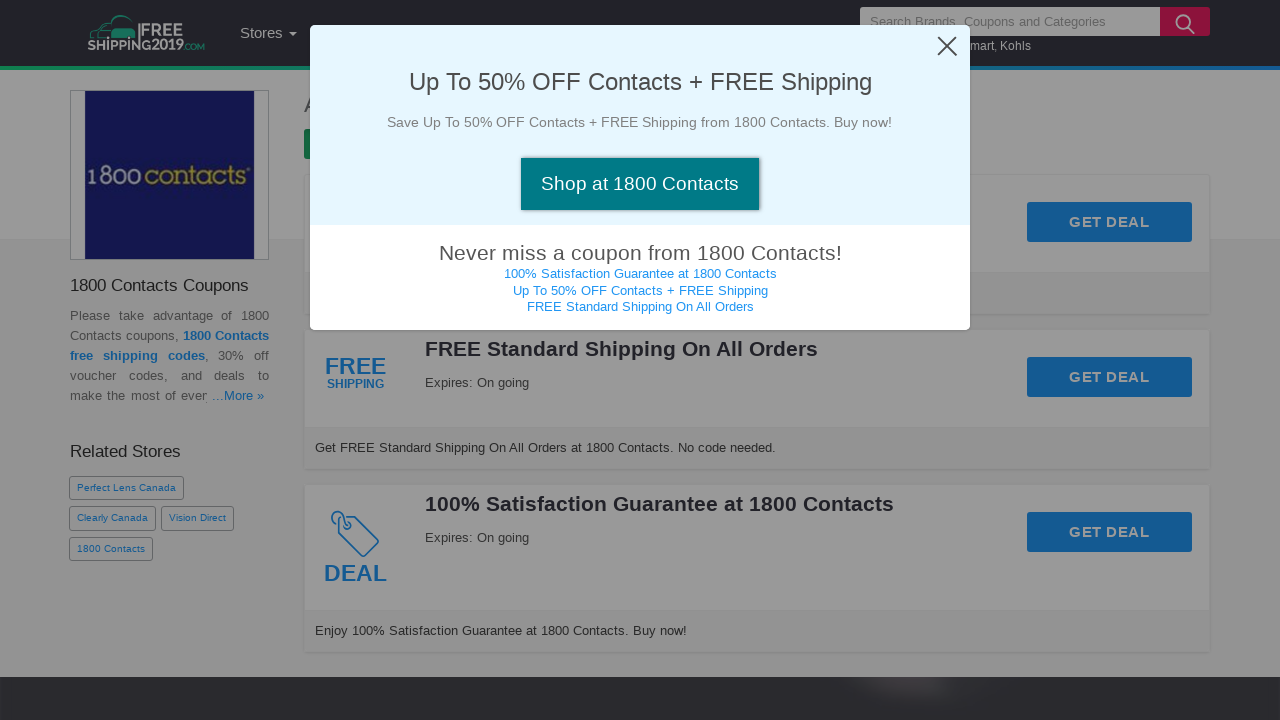